Navigates to automationexercise.com and locates the Contact Us link/icon element on the page

Starting URL: http://automationexercise.com

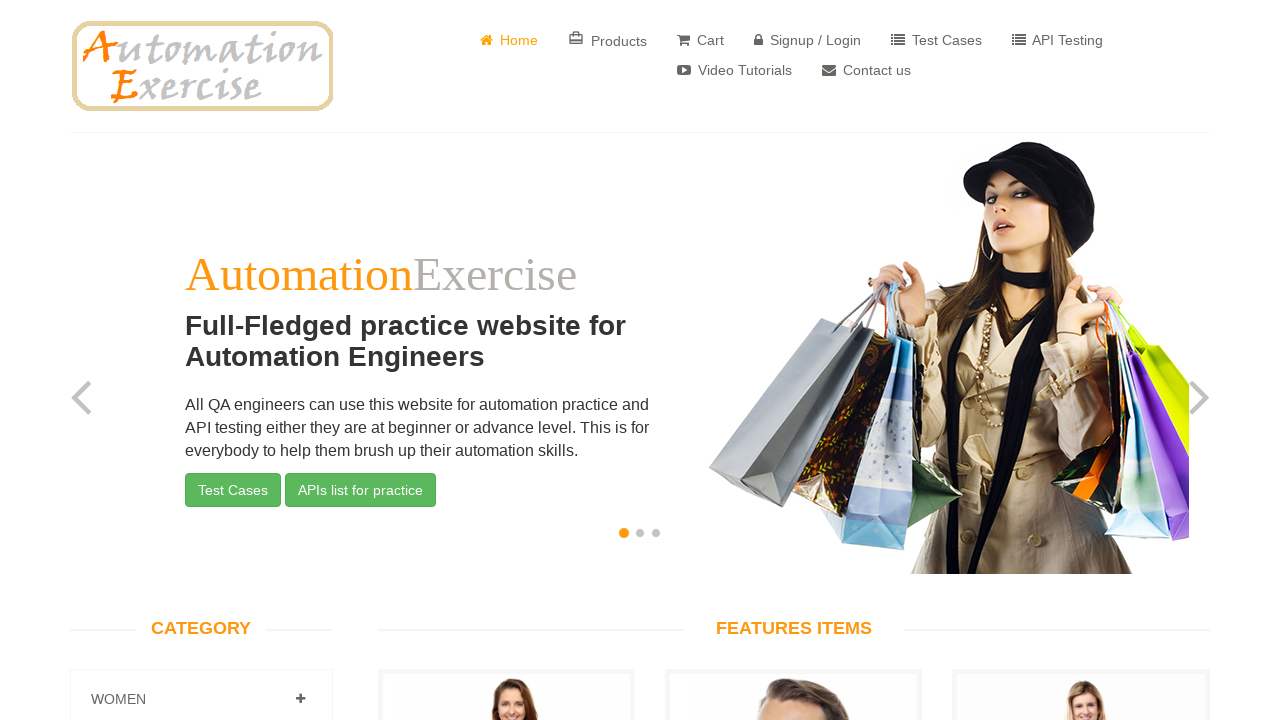

Waited for Contact Us icon/link (i.fa-envelope) to be visible on automationexercise.com
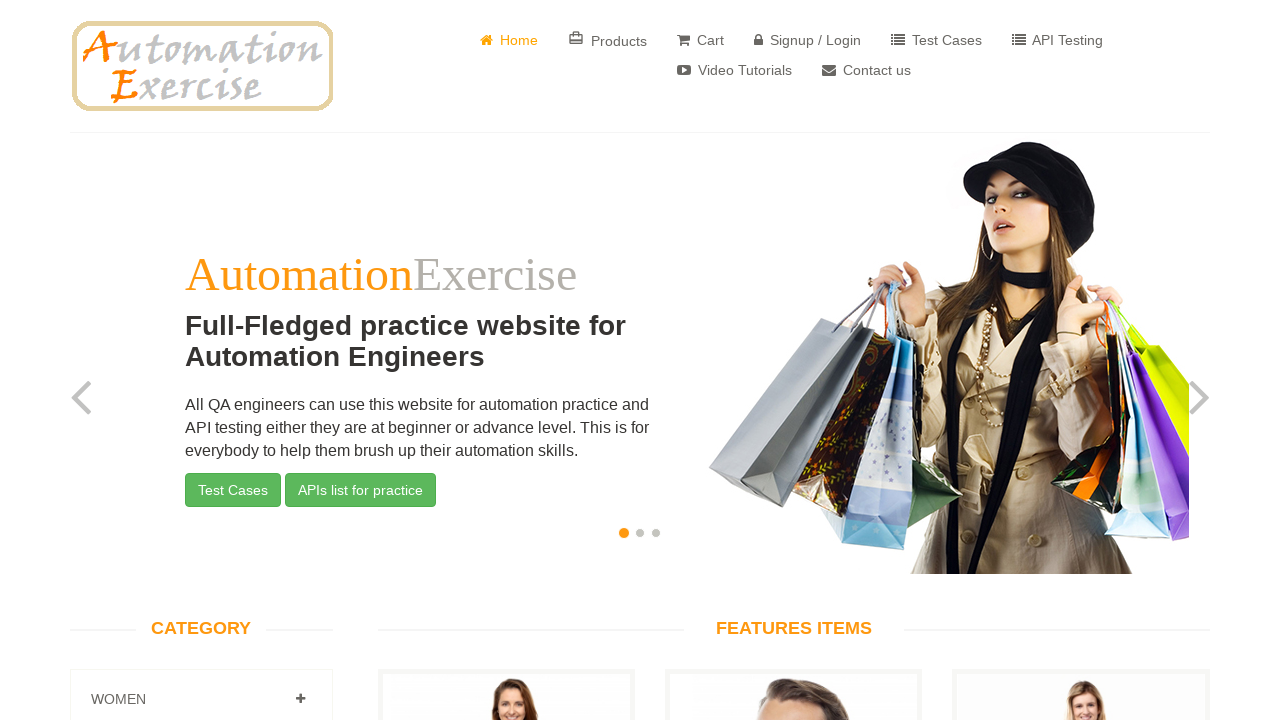

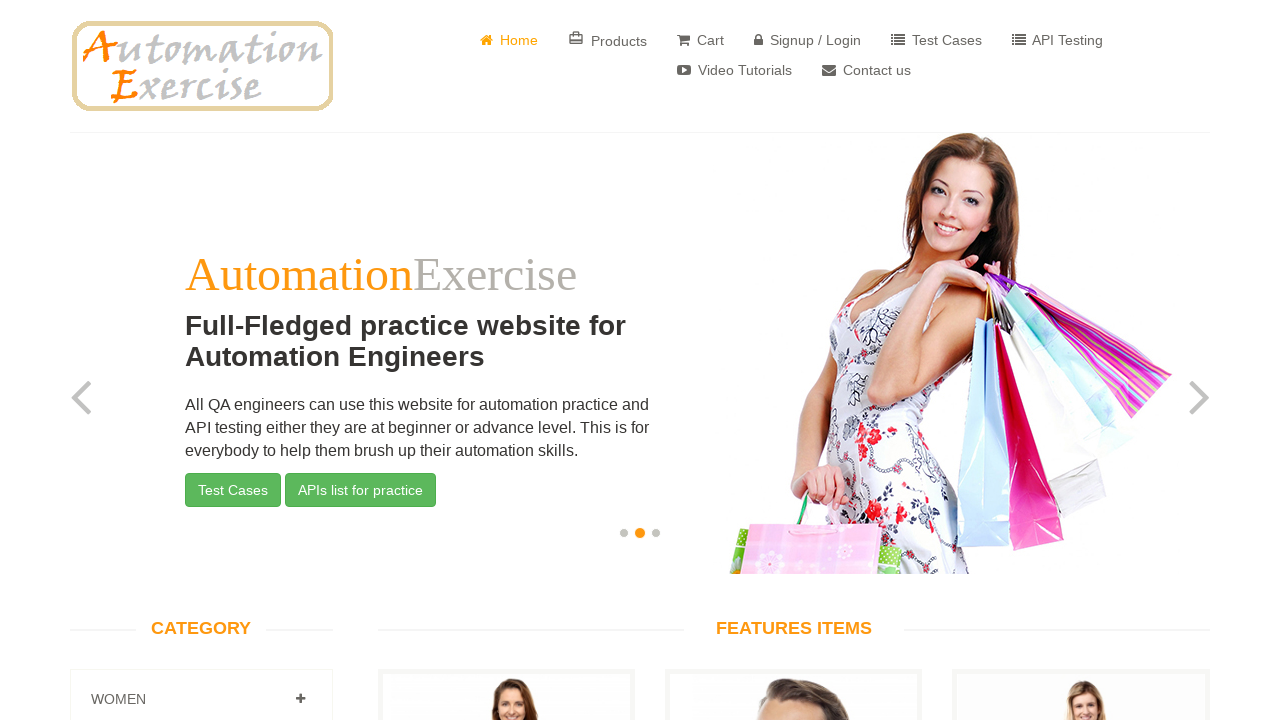